Navigates to Submit New Language page and verifies Important notice styling

Starting URL: http://www.99-bottles-of-beer.net/

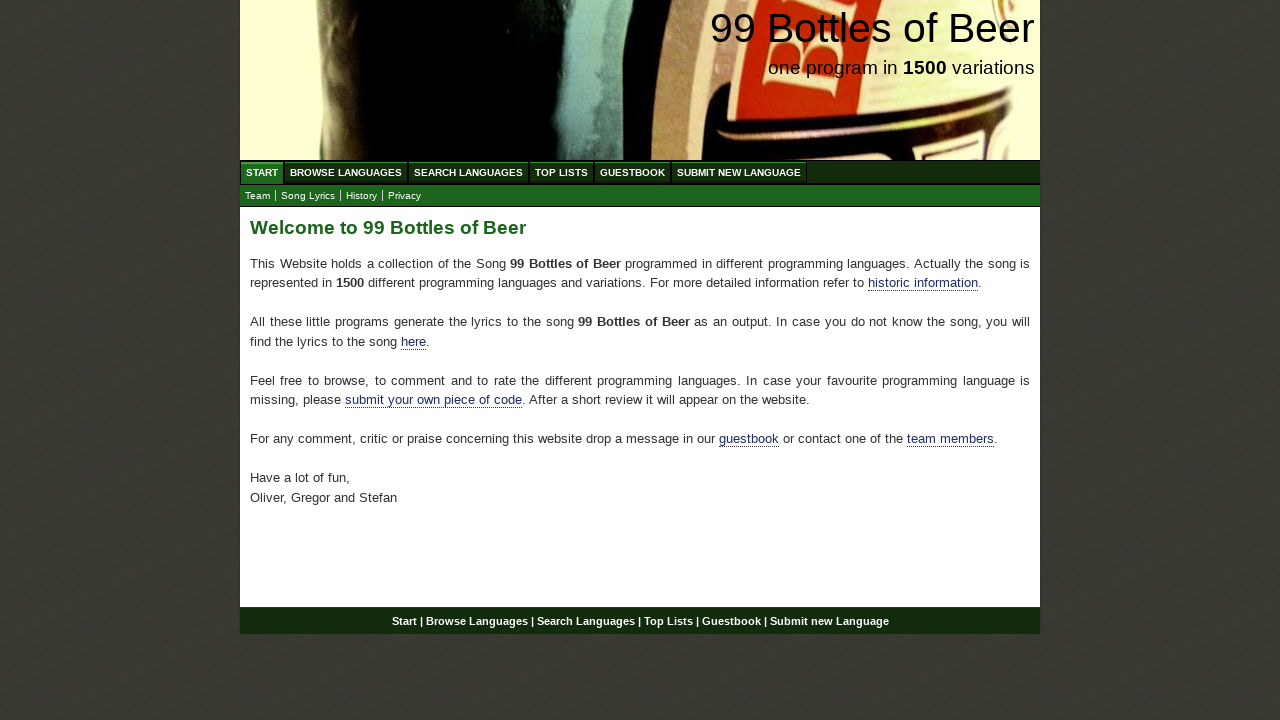

Clicked 'SUBMIT NEW LANGUAGE' link at (739, 172) on text=SUBMIT NEW LANGUAGE
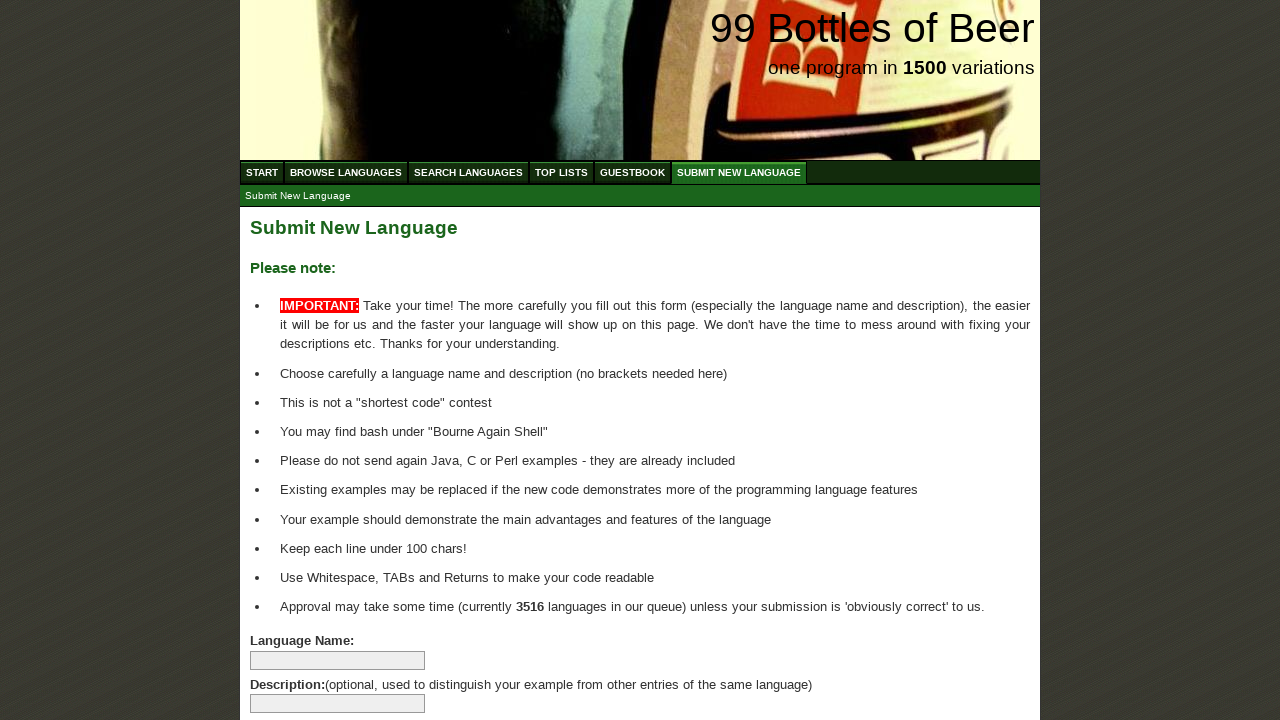

Waited for list items with spans to load on Submit New Language page
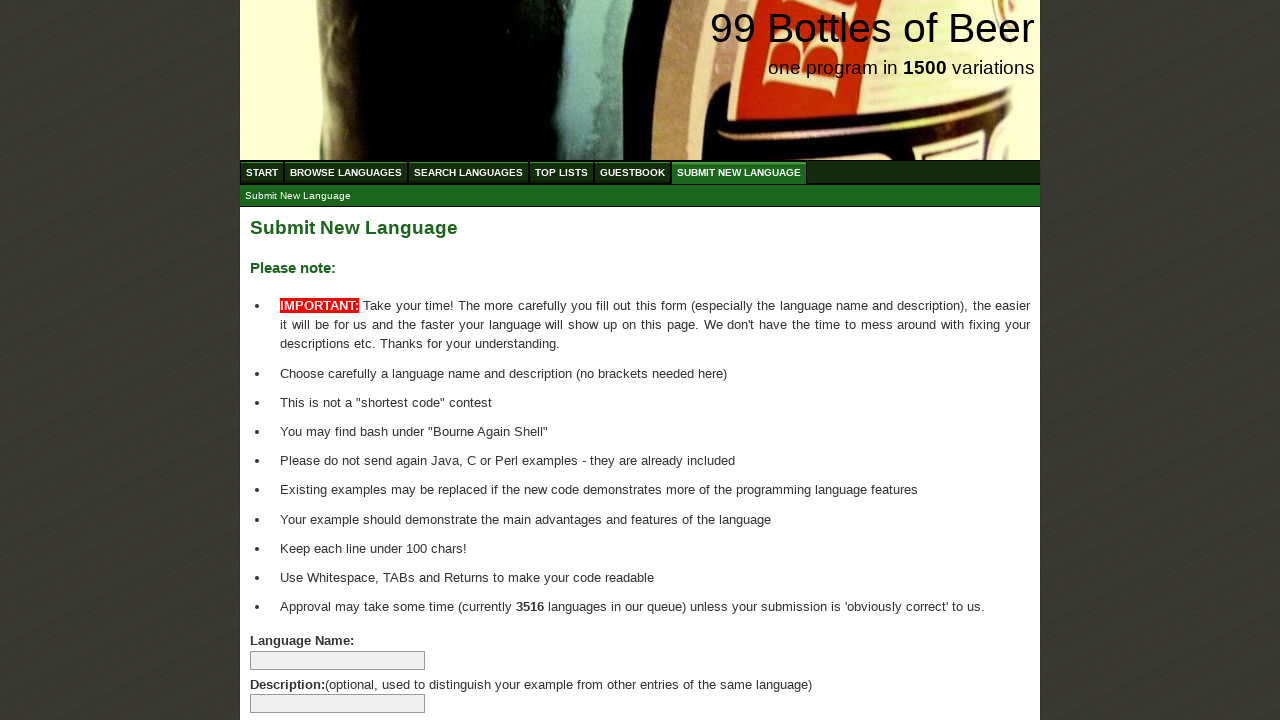

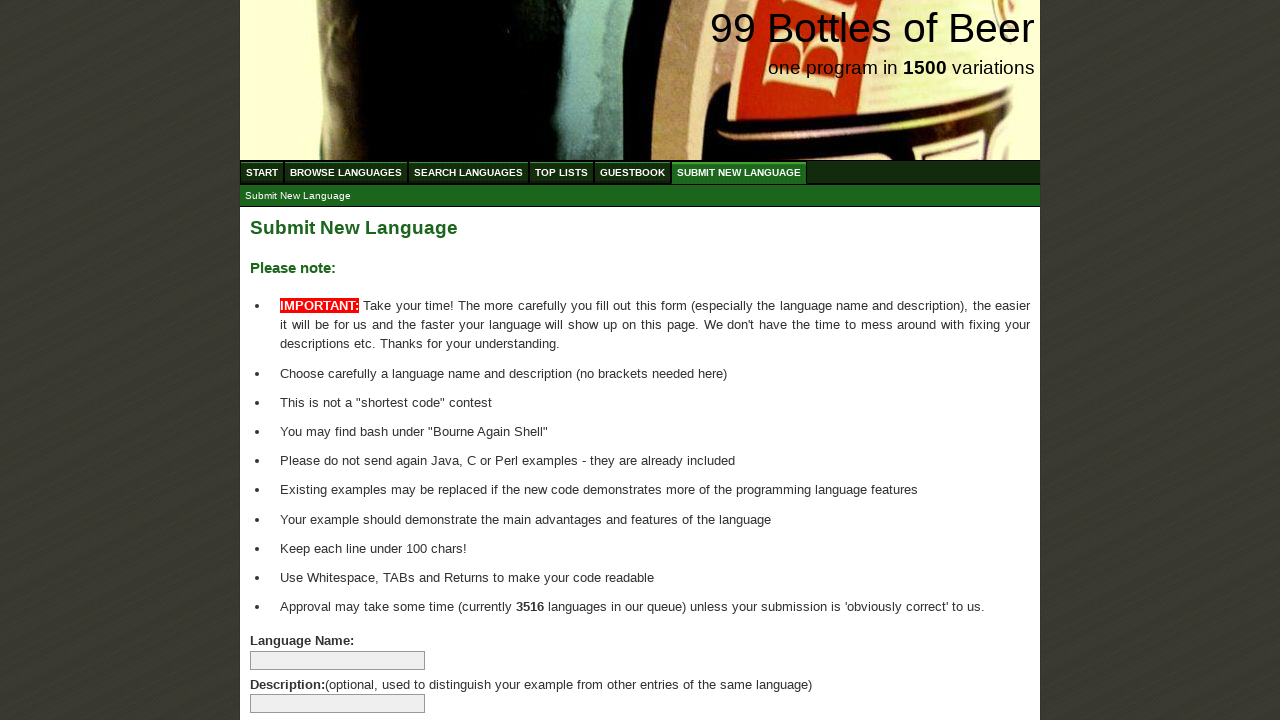